Tests footer element visibility by scrolling to the bottom of the page

Starting URL: https://city-mobil.ru

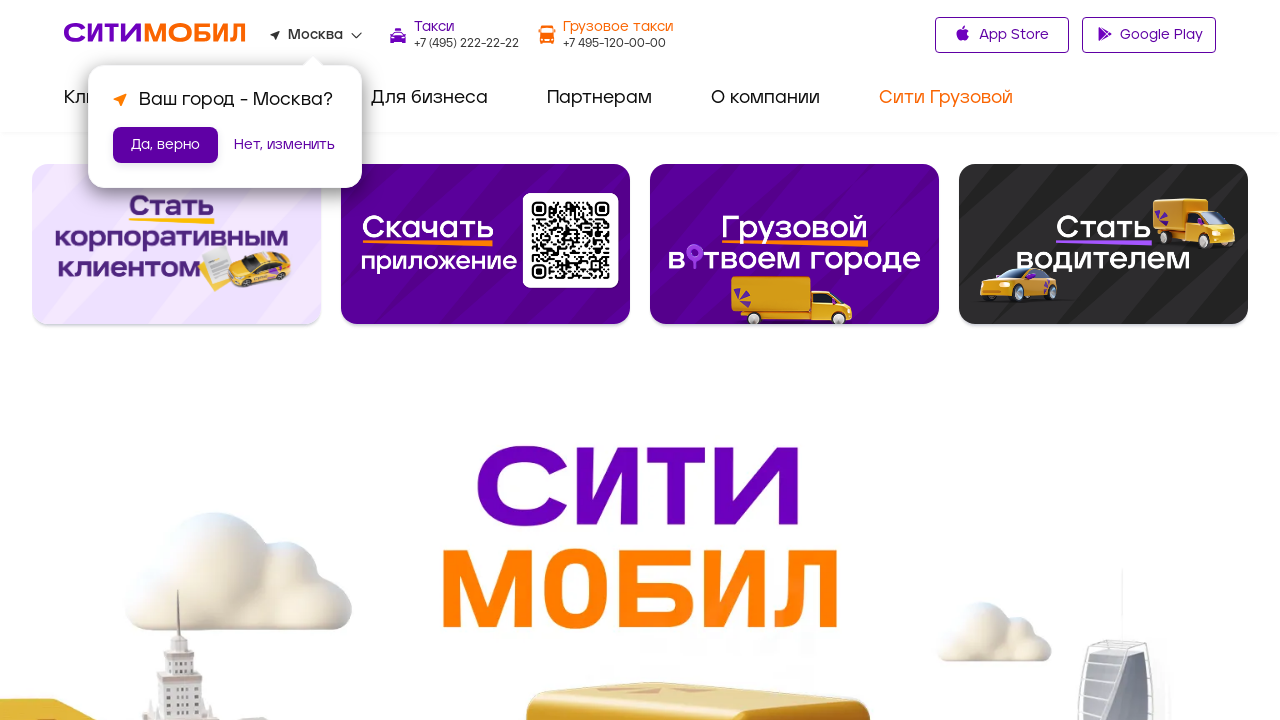

Scrolled to the bottom of the page
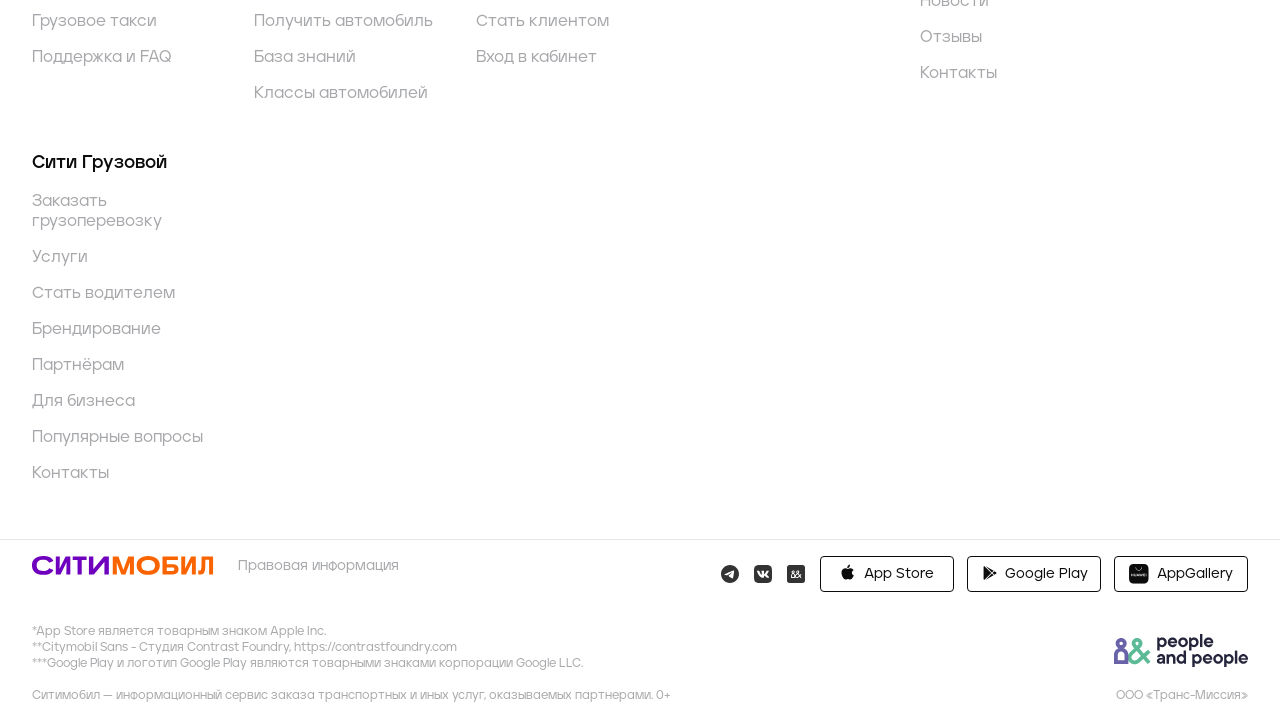

Footer element became visible after scrolling
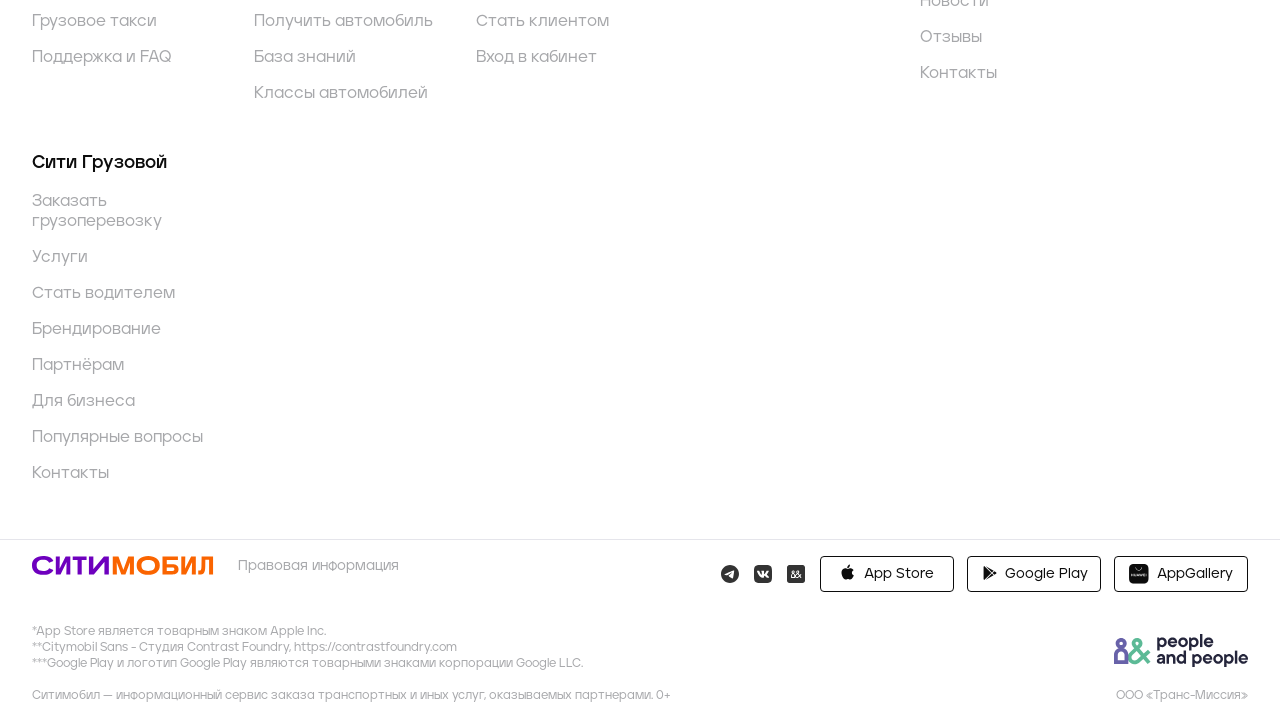

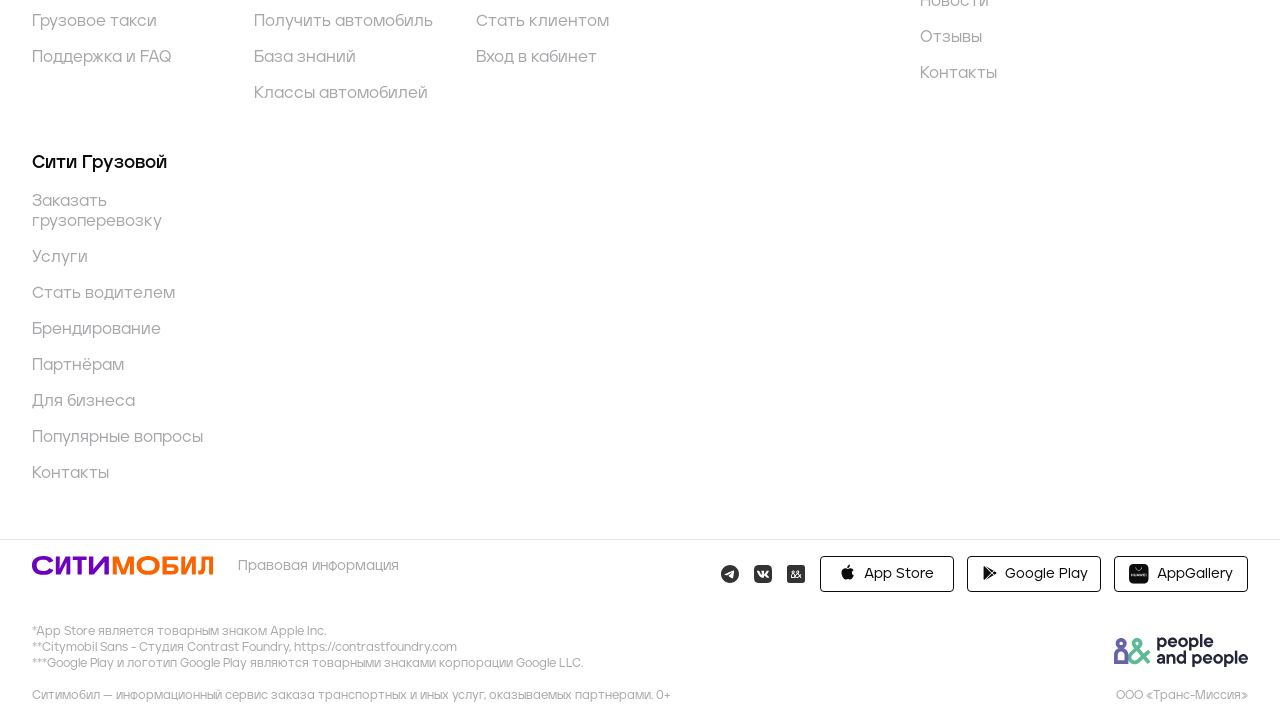